Navigates to the MindRisers website, maximizes the window, and verifies the page title is accessible

Starting URL: https://mindrisers.com.np

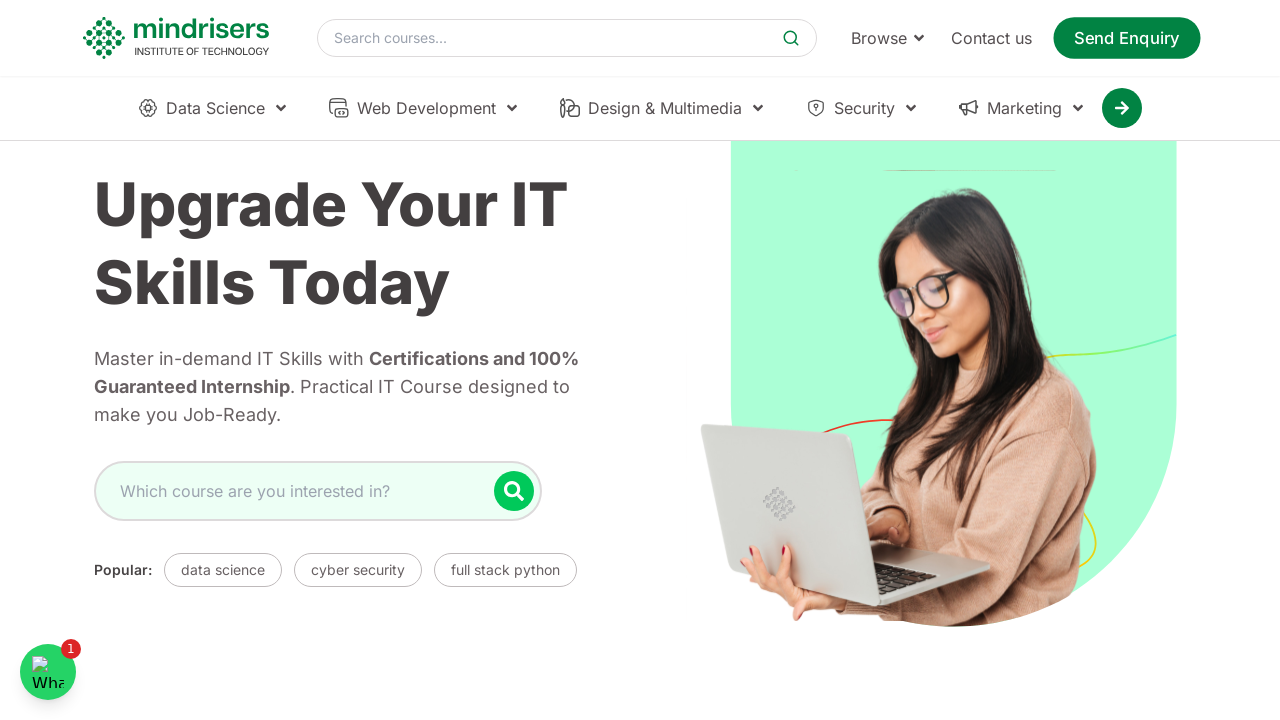

Set viewport size to 1920x1080
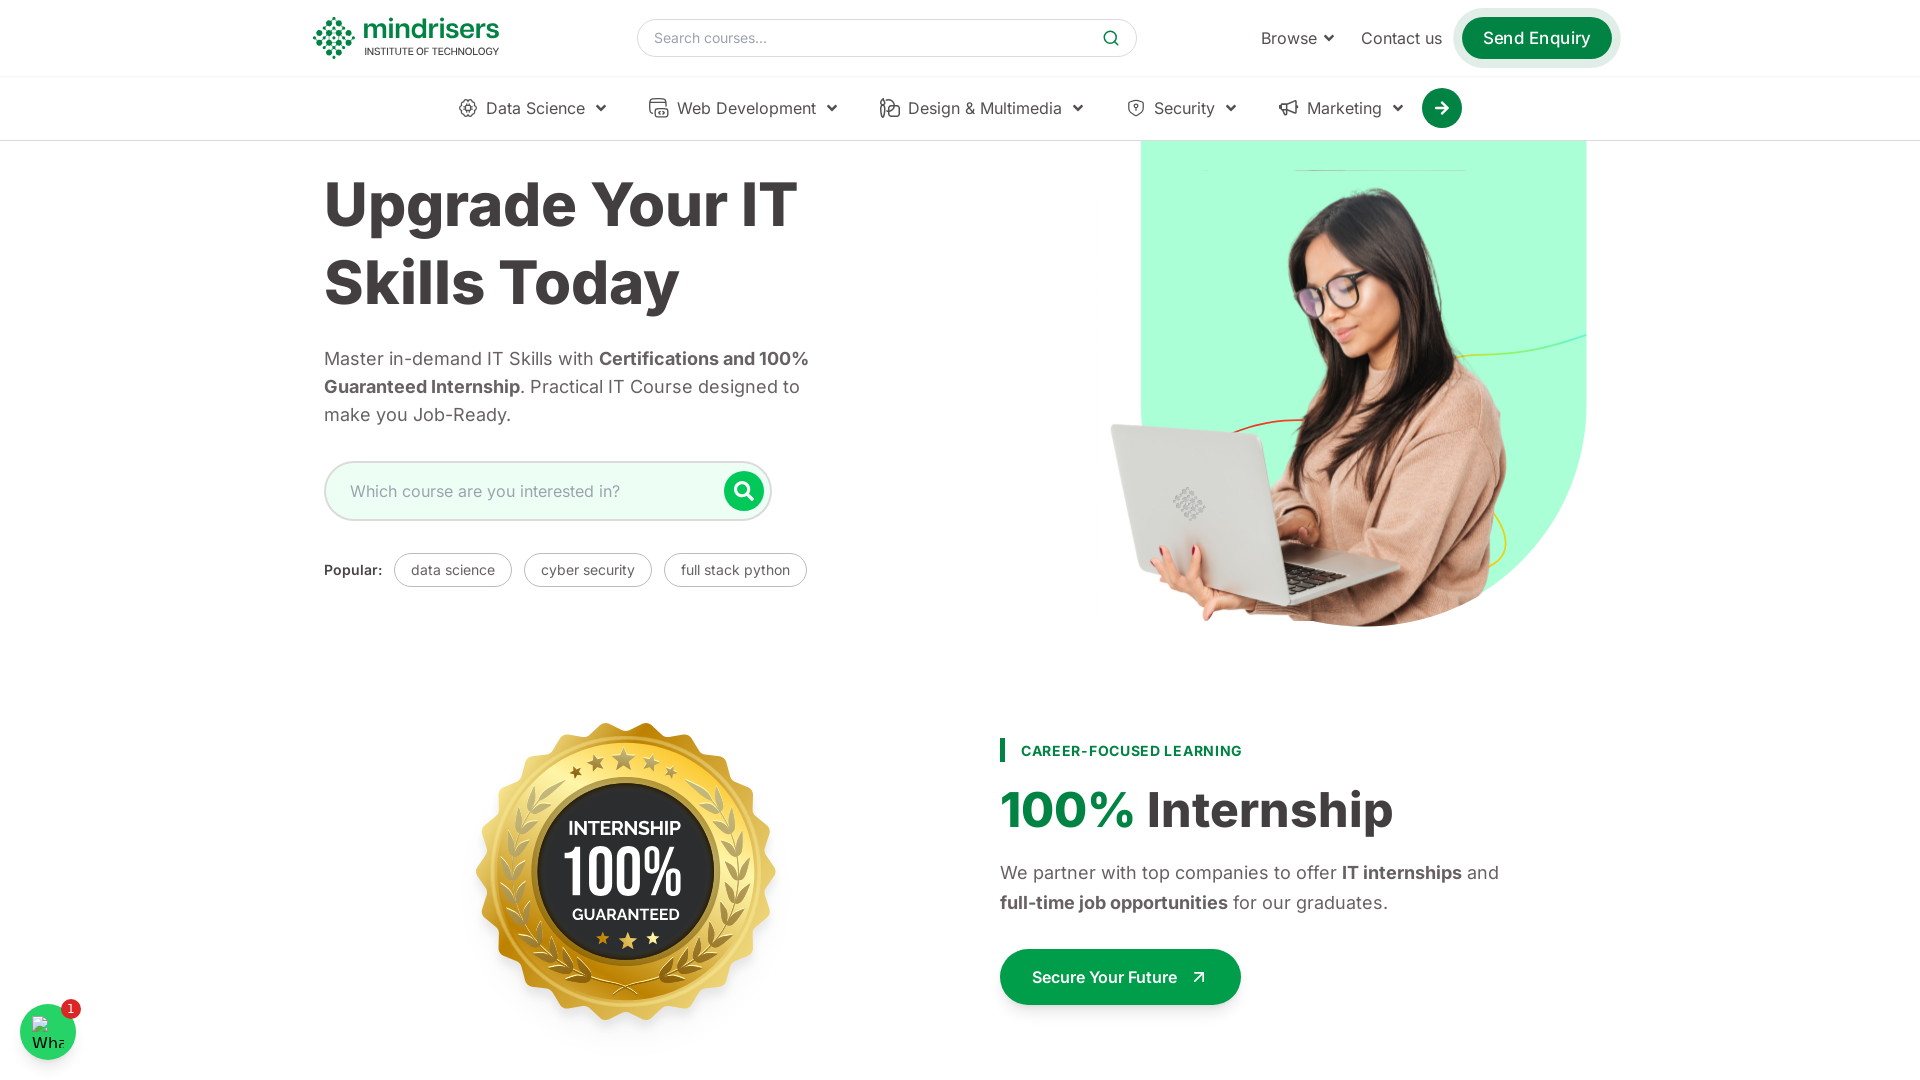

Page fully loaded - networkidle state reached
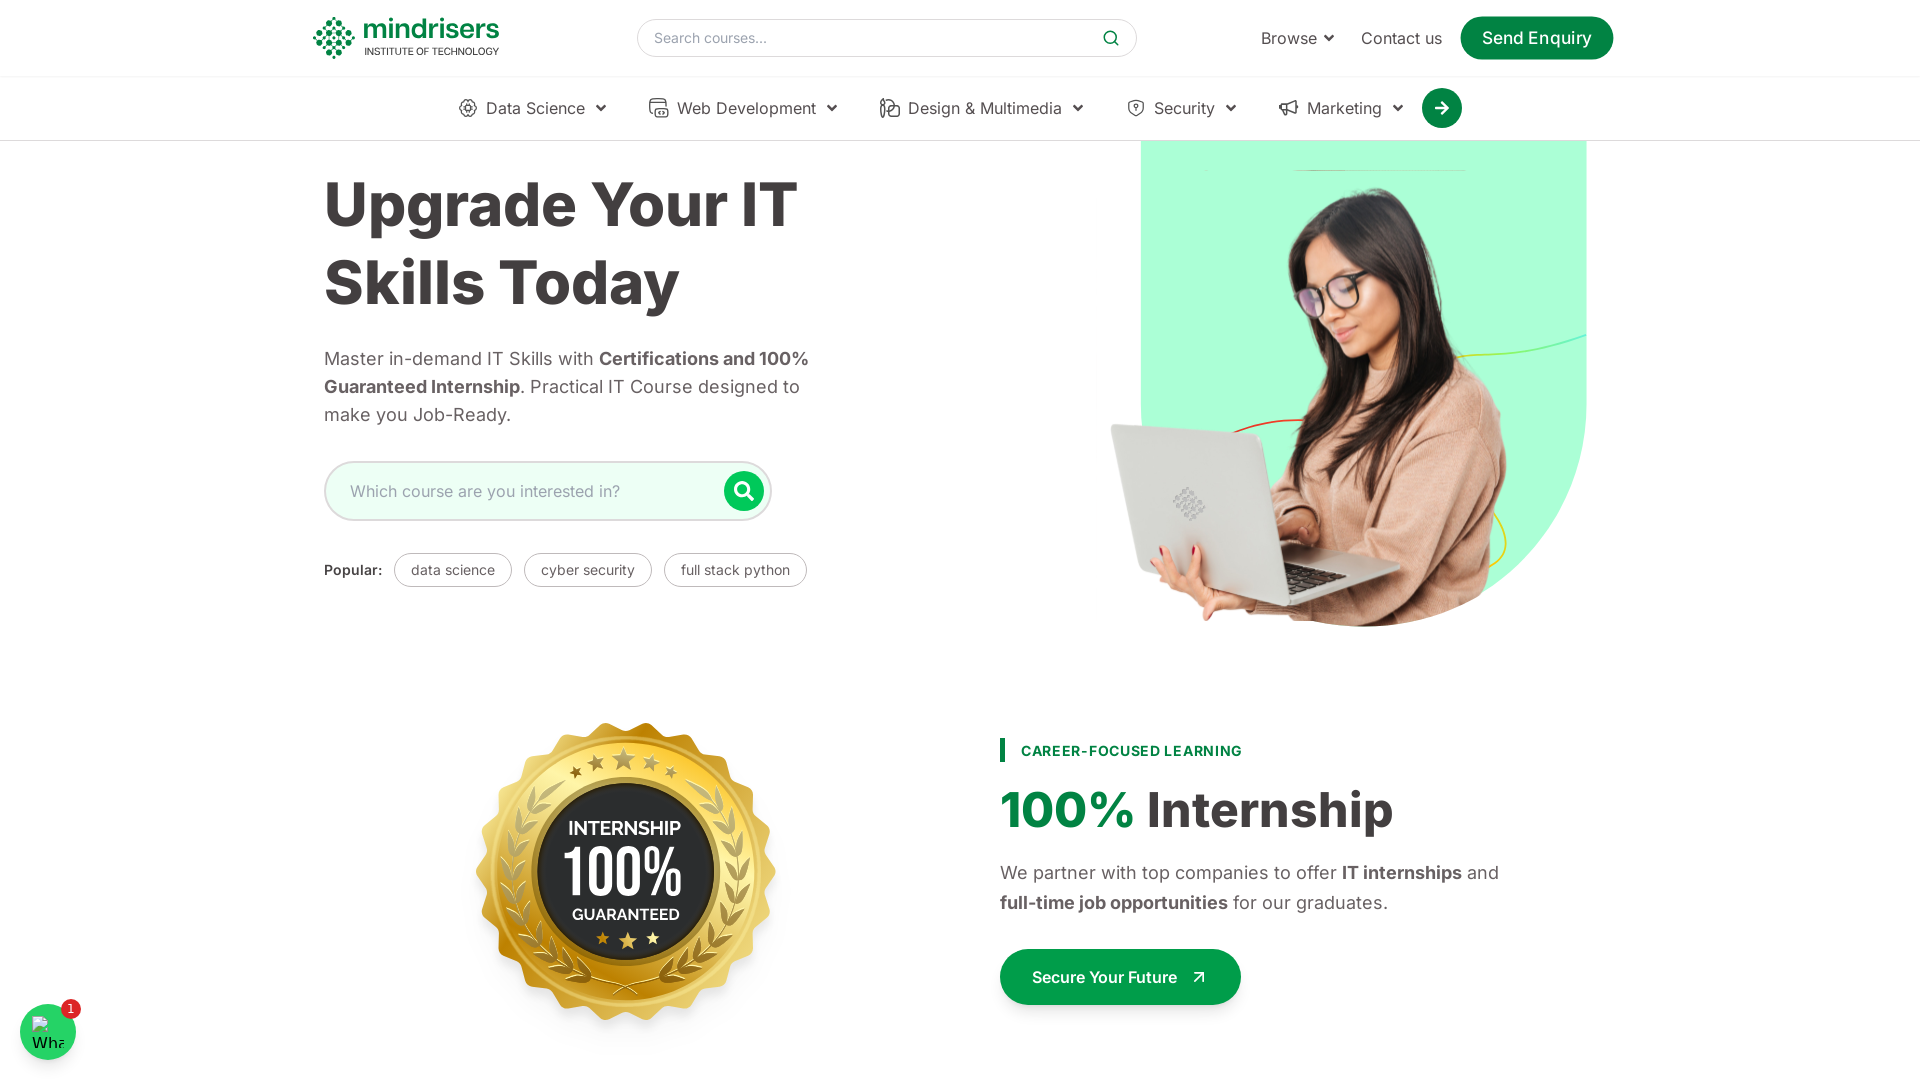

Verified page title is accessible
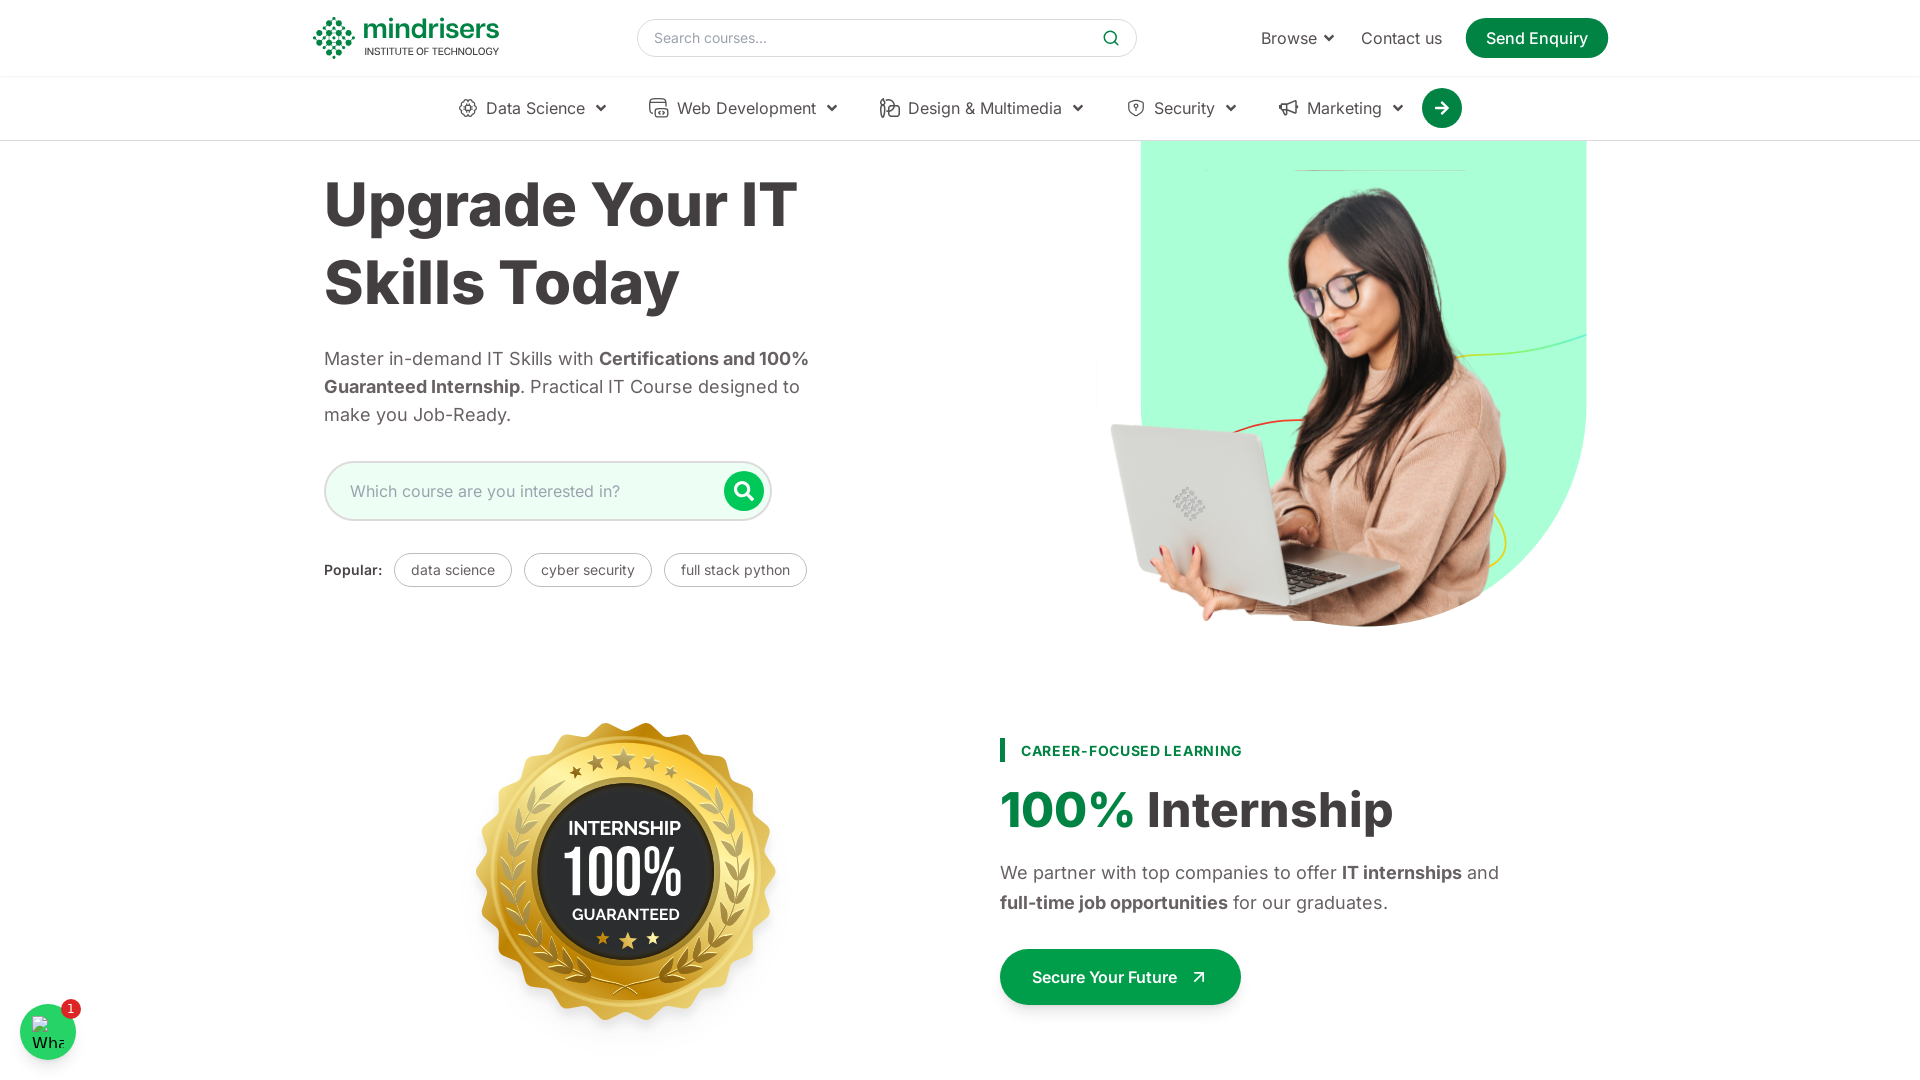

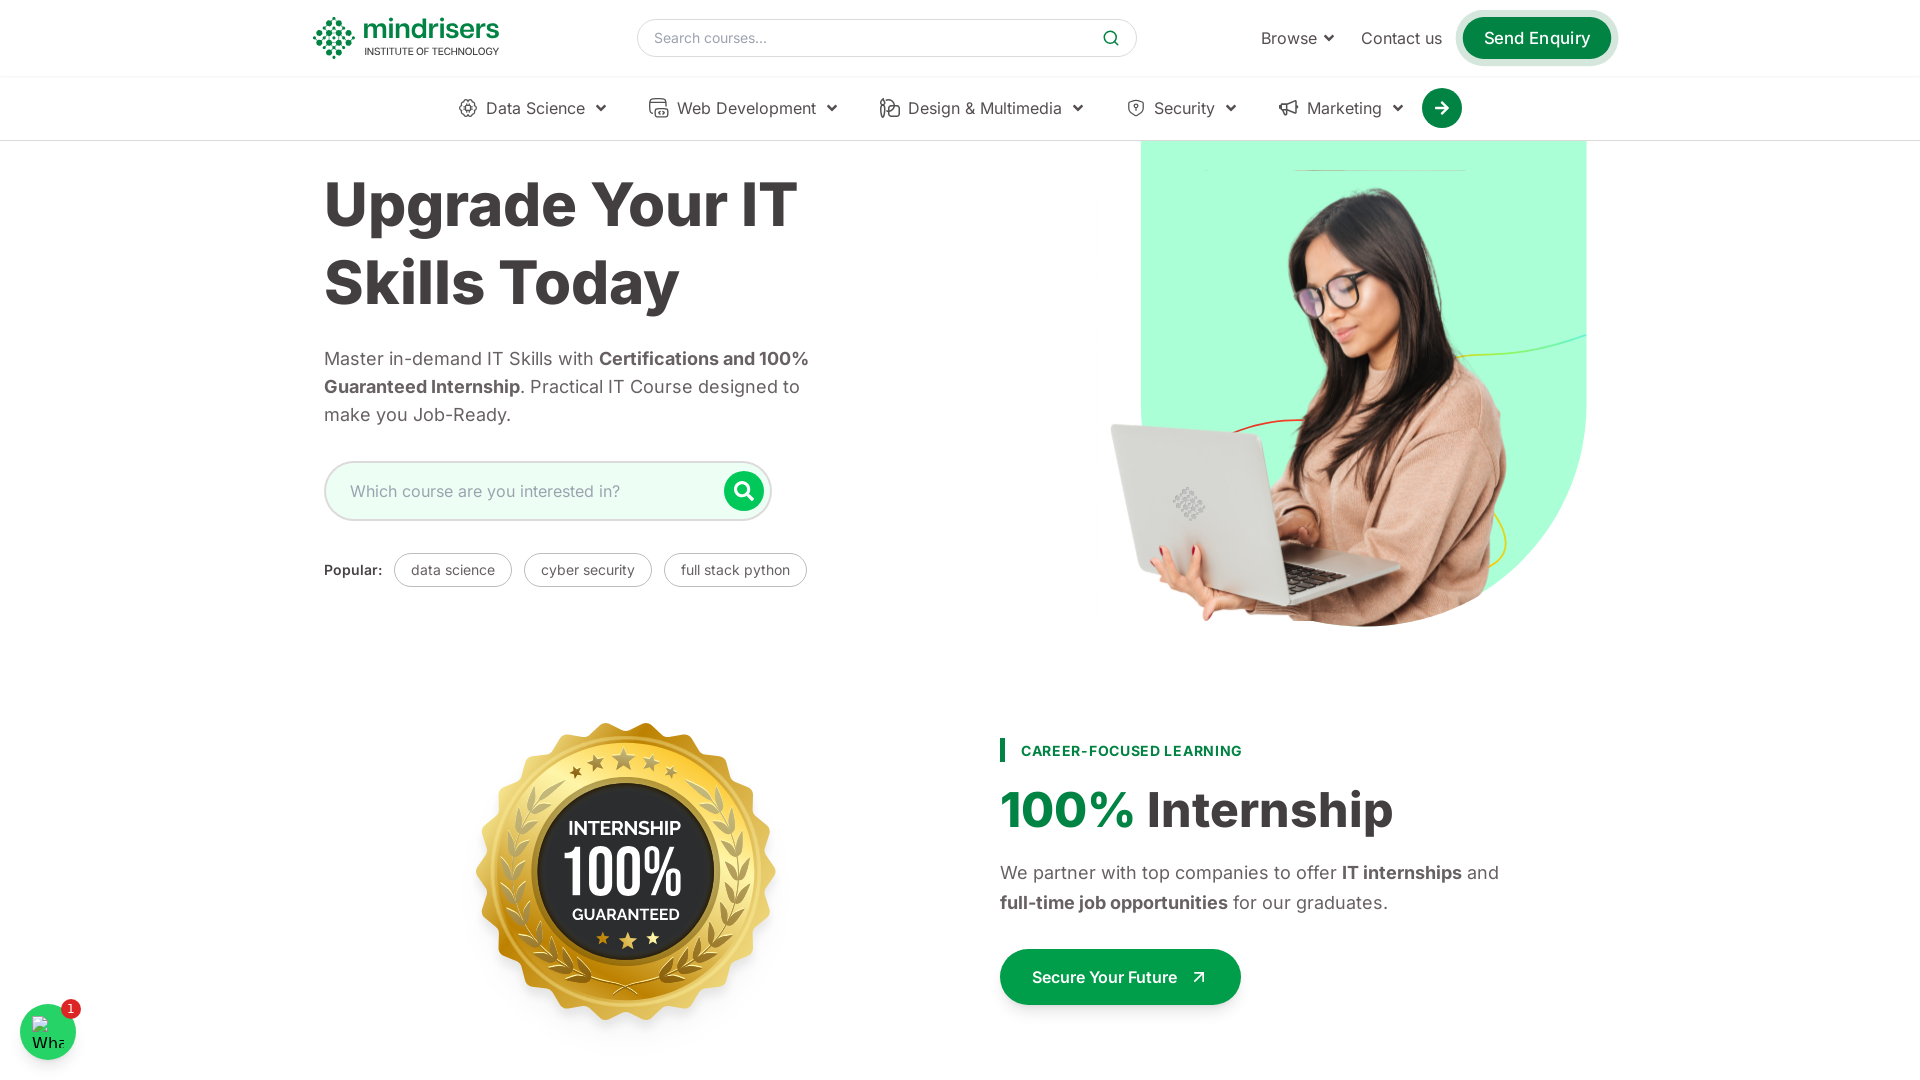